Tests Google Translate functionality by entering text in a foreign language and waiting for the English translation to appear

Starting URL: https://translate.google.com/#view=home&op=translate&sl=auto&tl=en

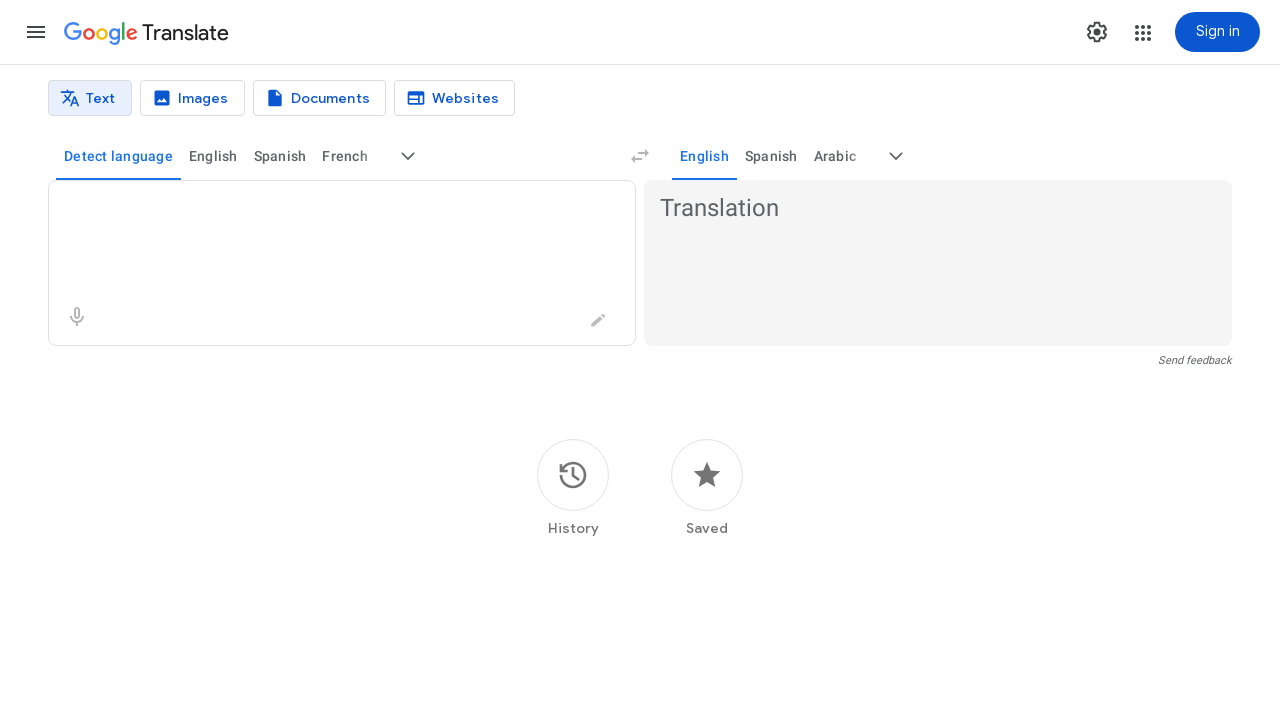

Translation page loaded and textarea element found
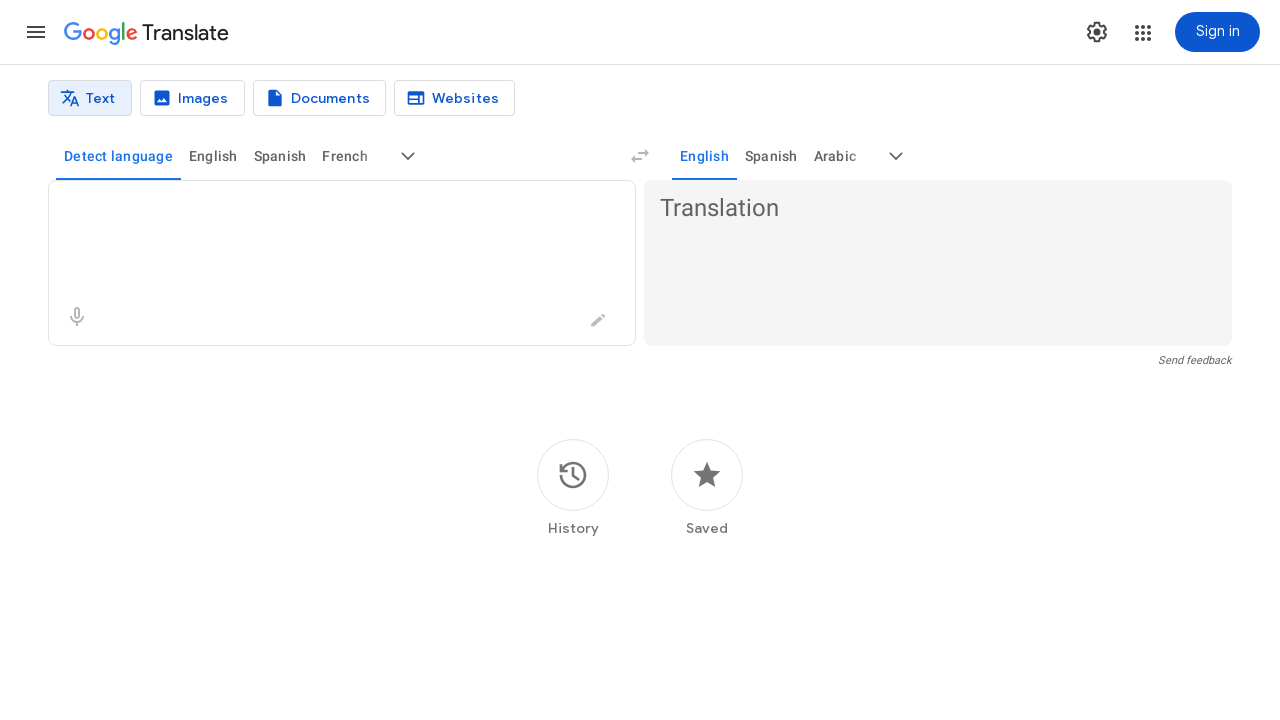

Clicked on source text input textarea at (324, 209) on textarea >> nth=0
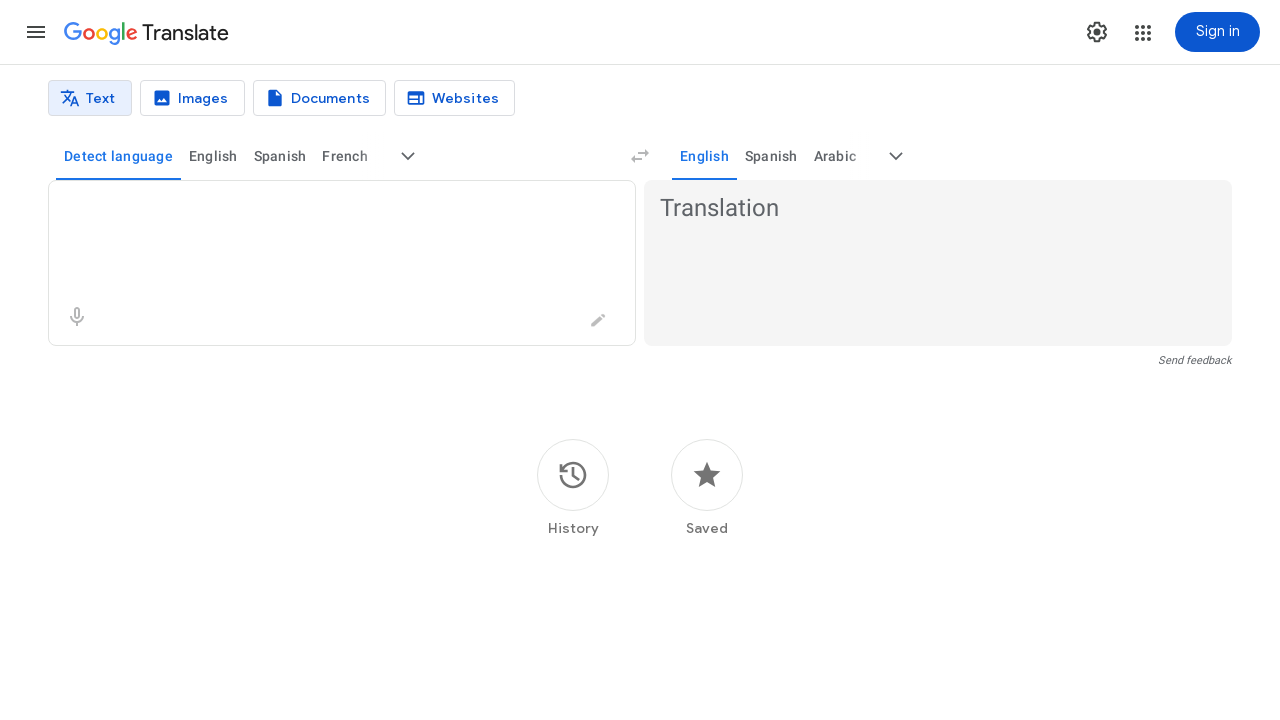

Entered Spanish text 'Hola, ¿cómo estás hoy?' in source field on textarea >> nth=0
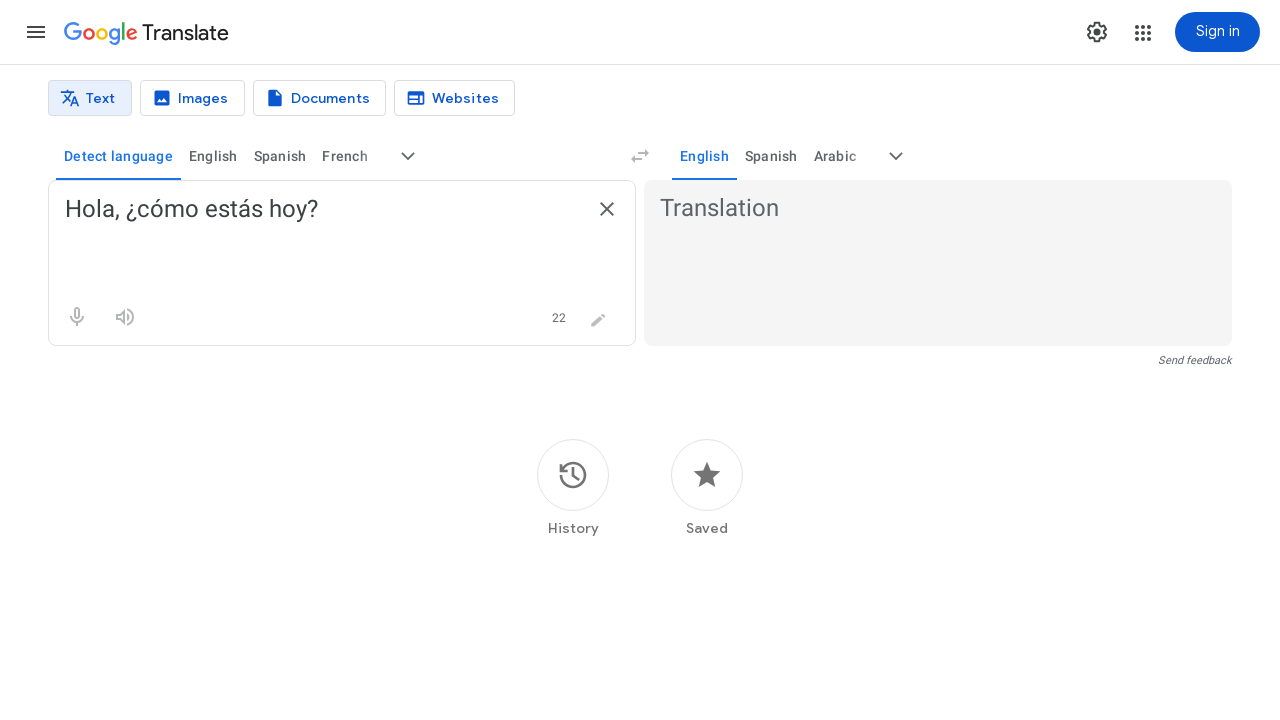

Waited 2000ms for translation processing
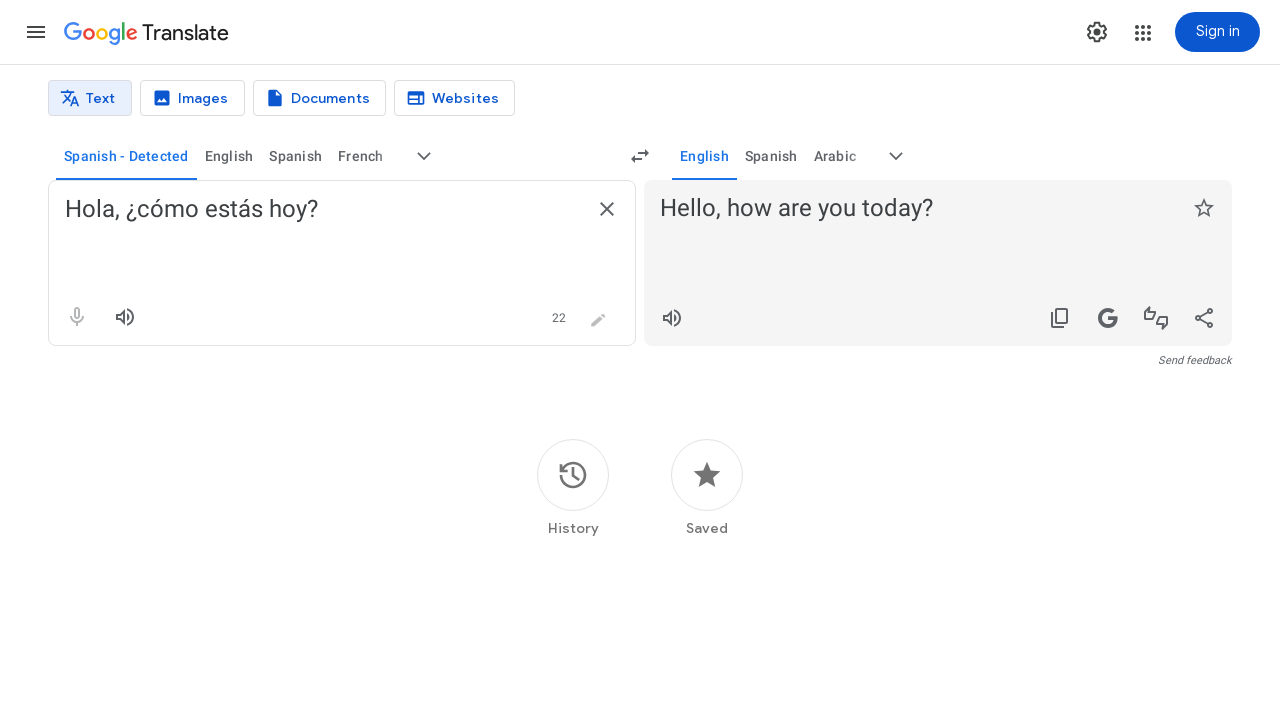

English translation result appeared and loaded
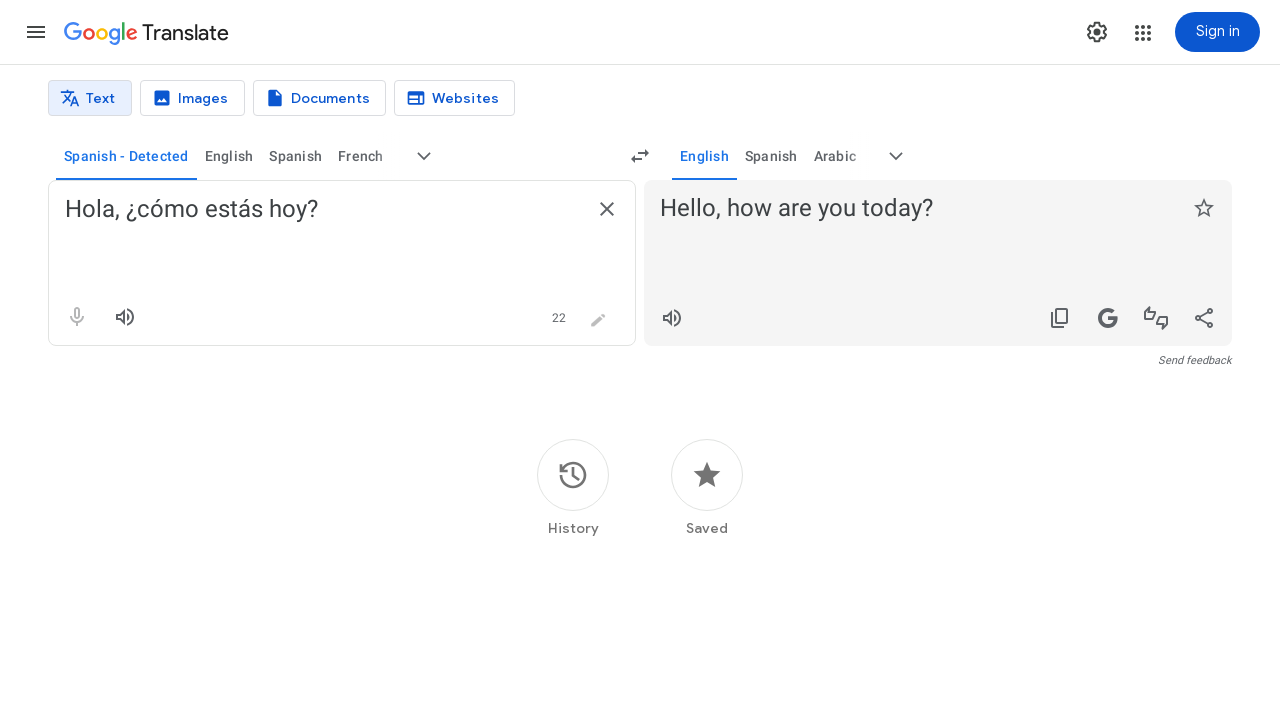

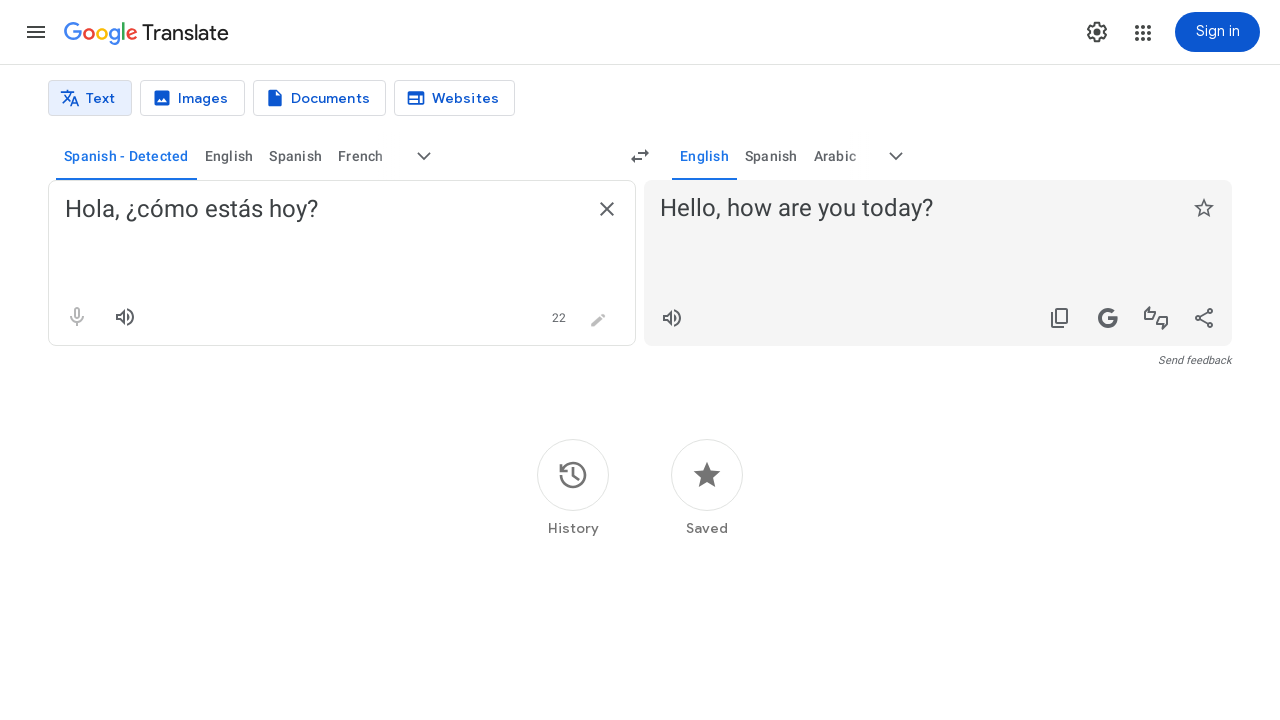